Tests drag-and-drop functionality by dragging an element from one location to another on a demo page

Starting URL: https://crossbrowsertesting.github.io/drag-and-drop

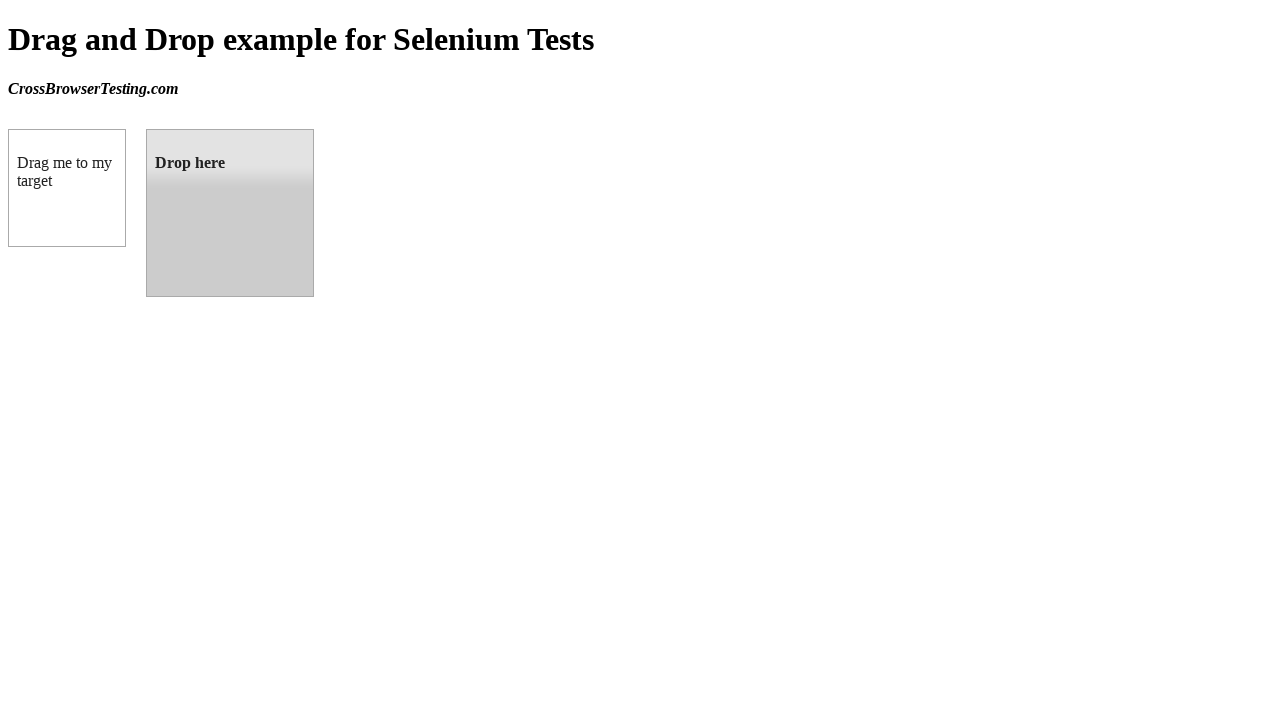

Located draggable element with ID 'draggable'
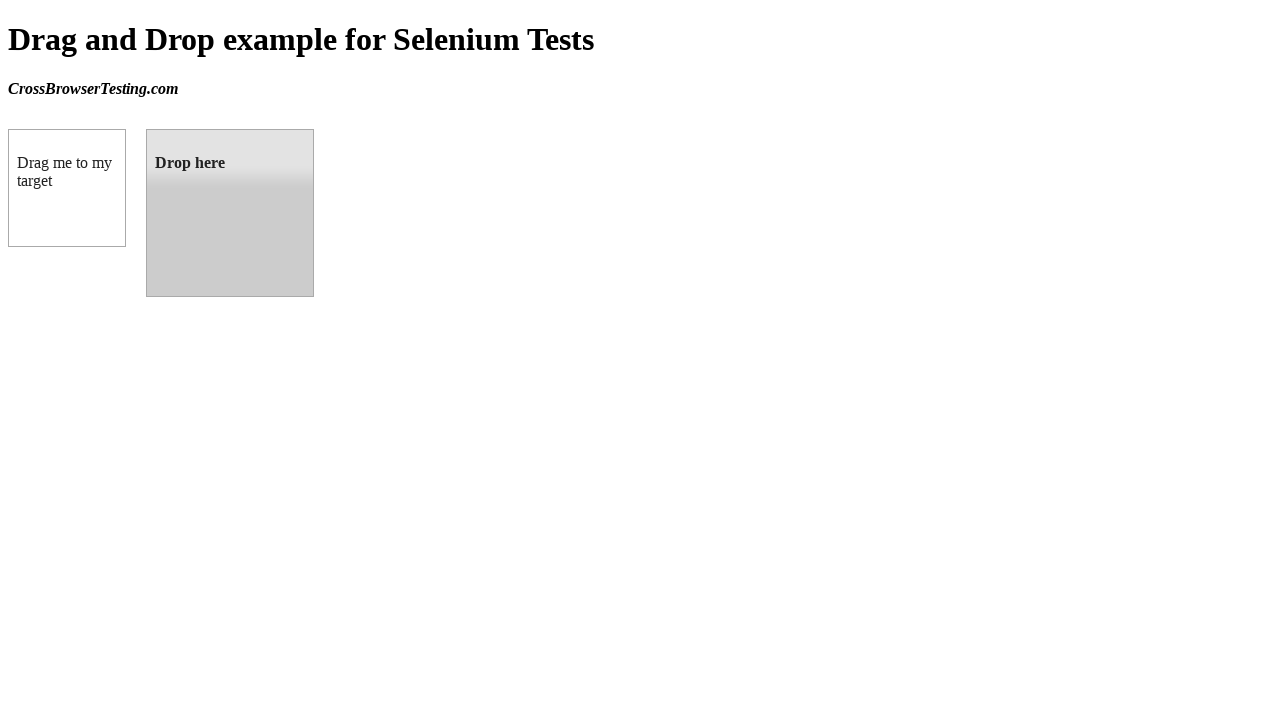

Located droppable element with ID 'droppable'
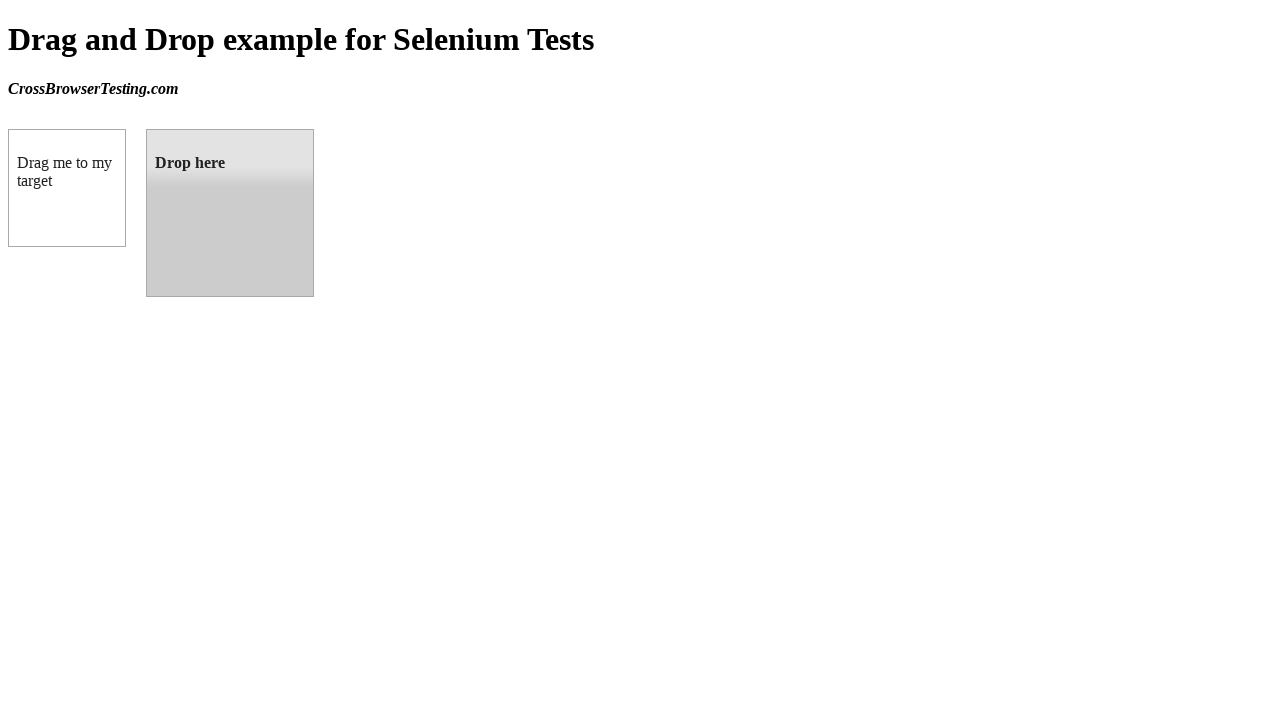

Dragged draggable element to droppable element at (230, 213)
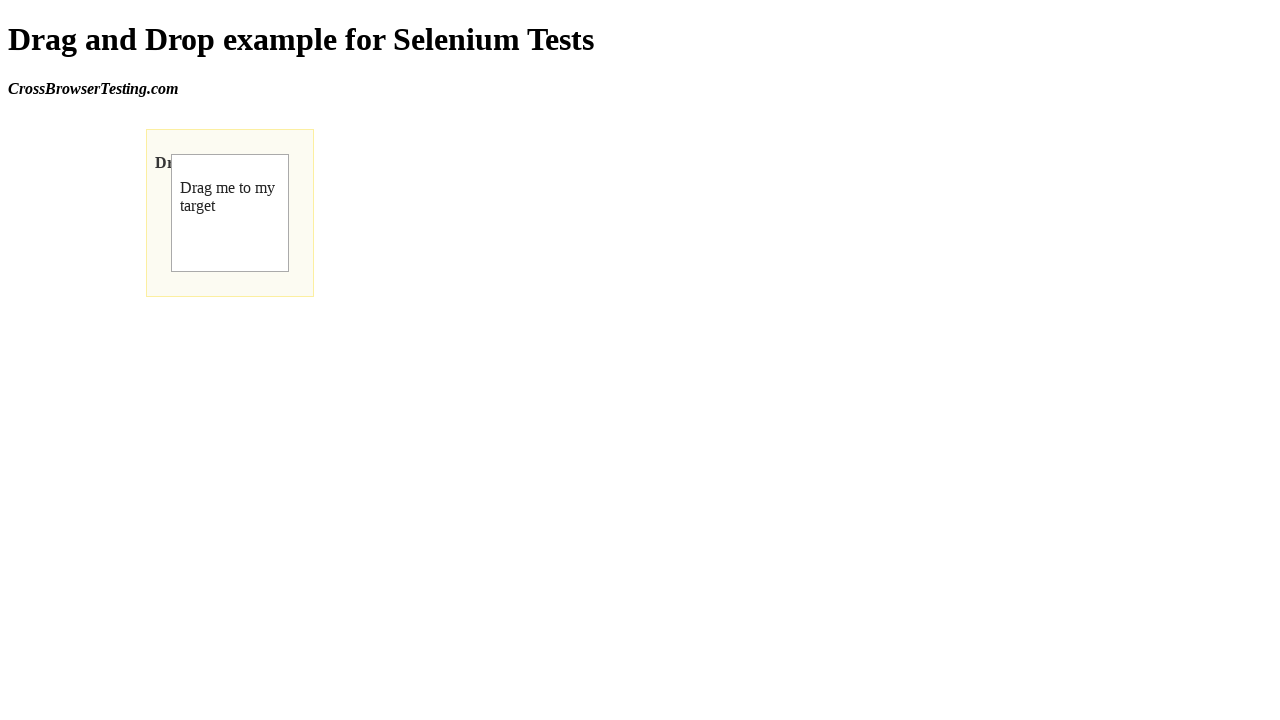

Verified drop was successful - droppable element contains 'Dropped!' text
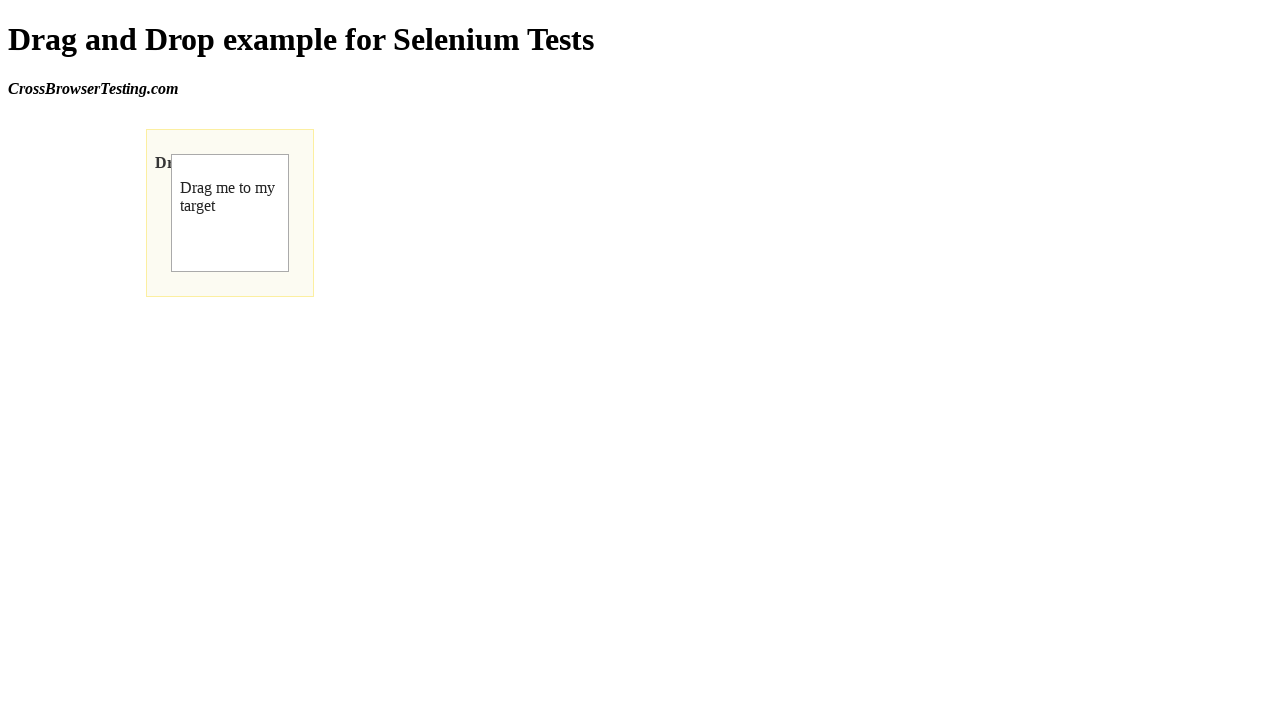

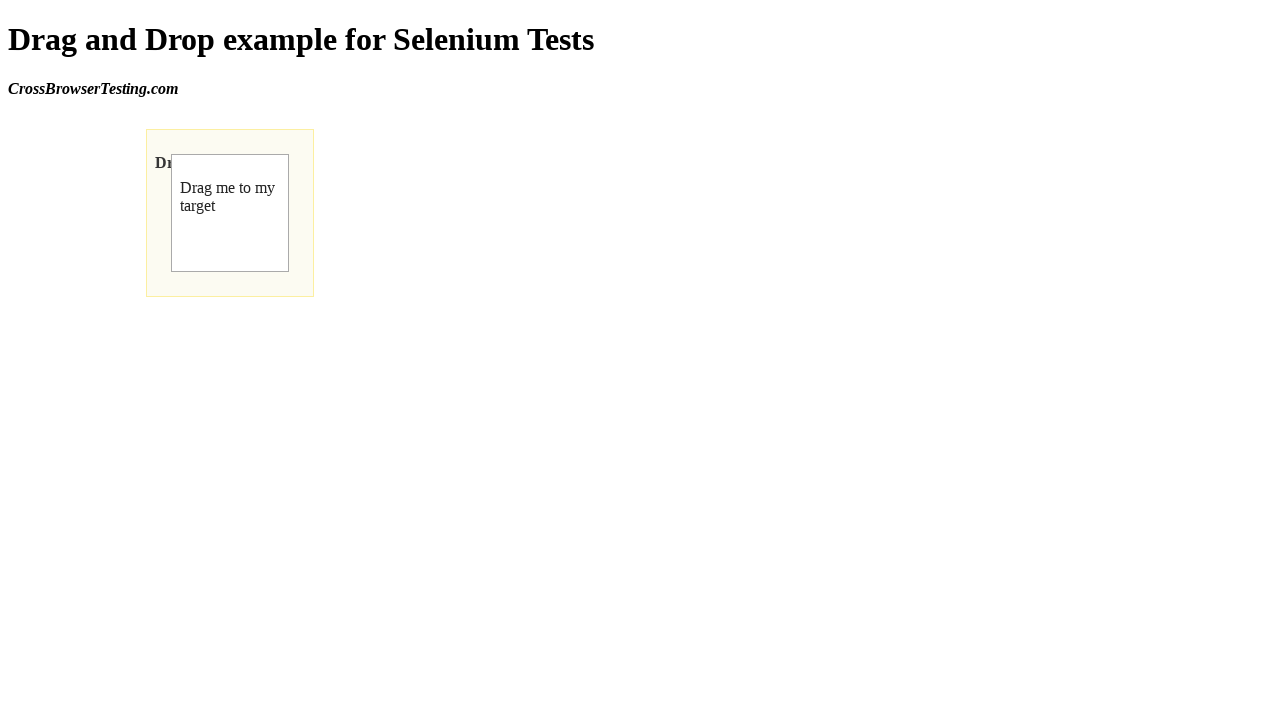